Tests nested iframe interaction by switching through parent and child frames and clicking a button inside the nested frame

Starting URL: https://www.leafground.com/frame.xhtml

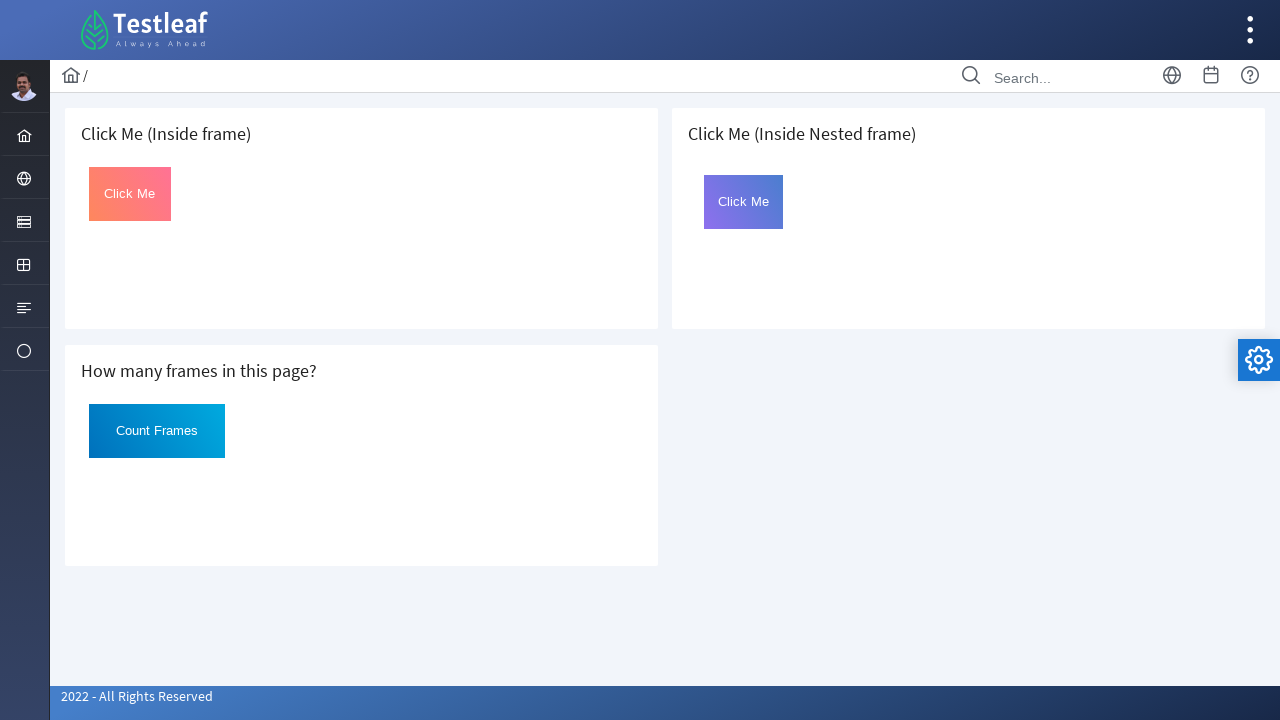

Located parent frame element using XPath selector
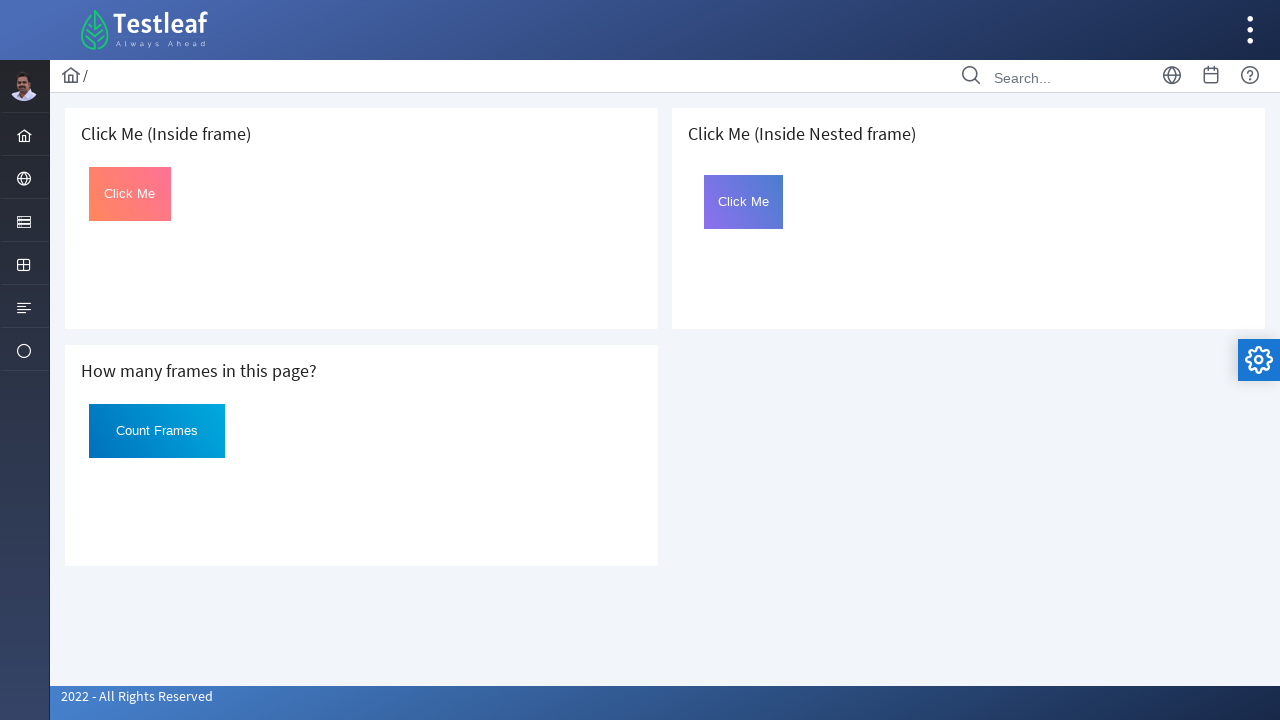

Located nested frame 'frame2' within parent frame
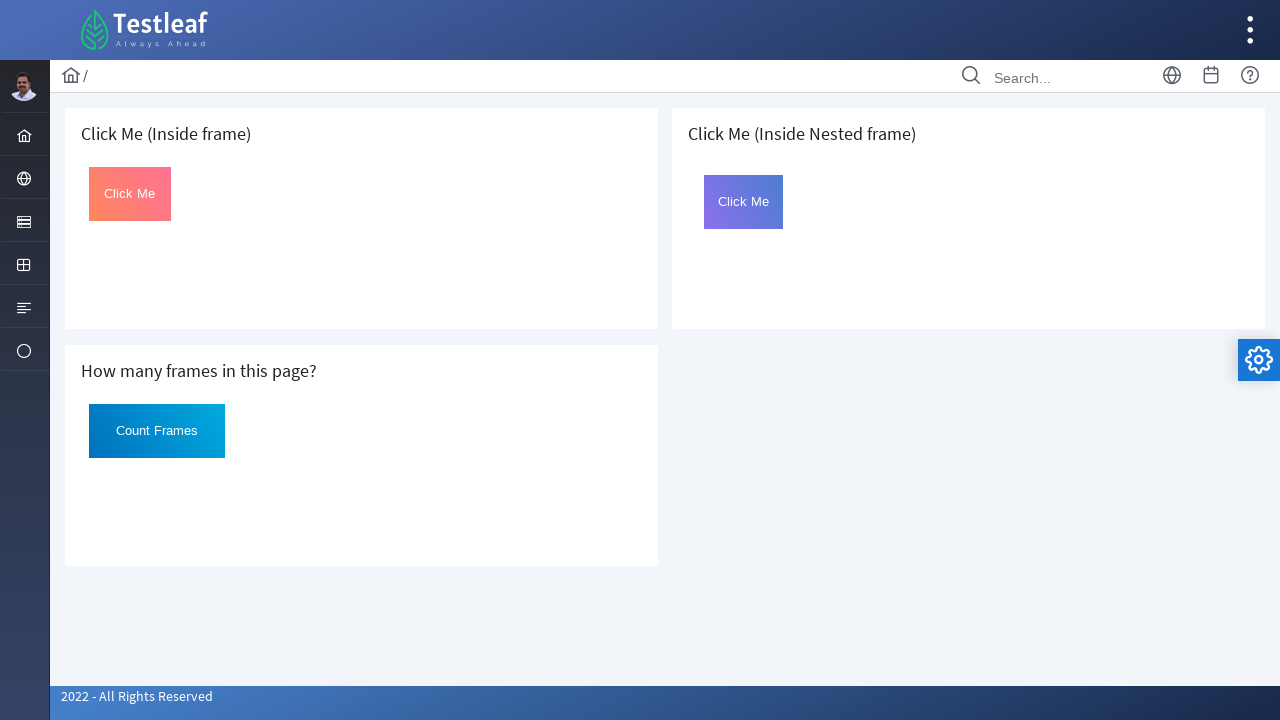

Clicked button with id 'Click' inside nested frame at (744, 202) on xpath=//h5[text()=' Click Me (Inside Nested frame)']/following::iframe >> intern
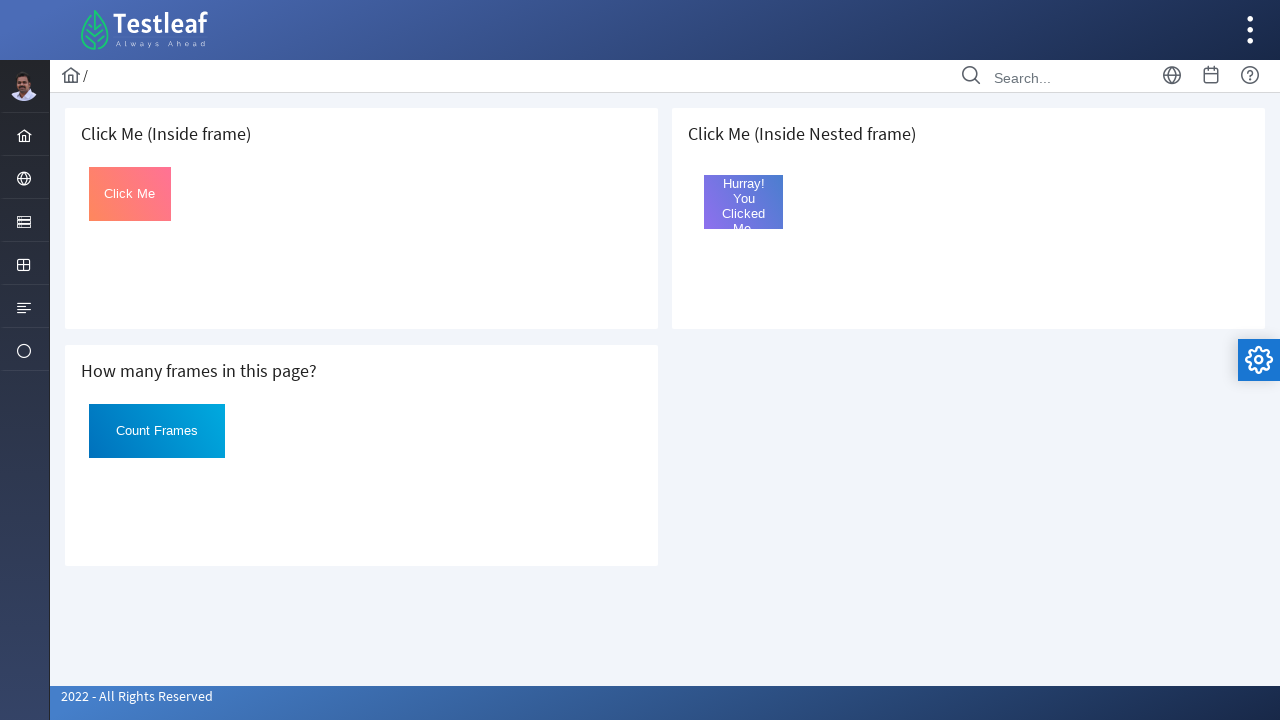

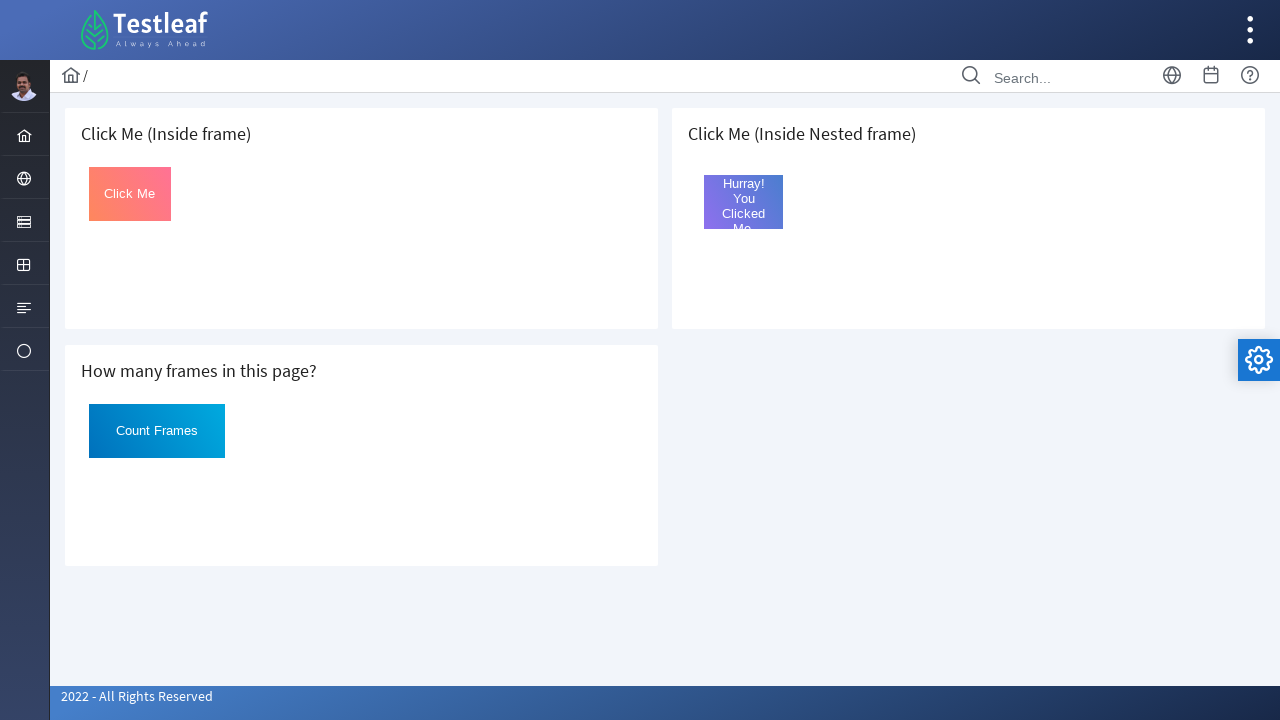